Tests various form controls on a sample page including text input fields, textarea, radio buttons, checkboxes, dropdown/select menus, and button clicks.

Starting URL: https://knsquai.github.io/docs

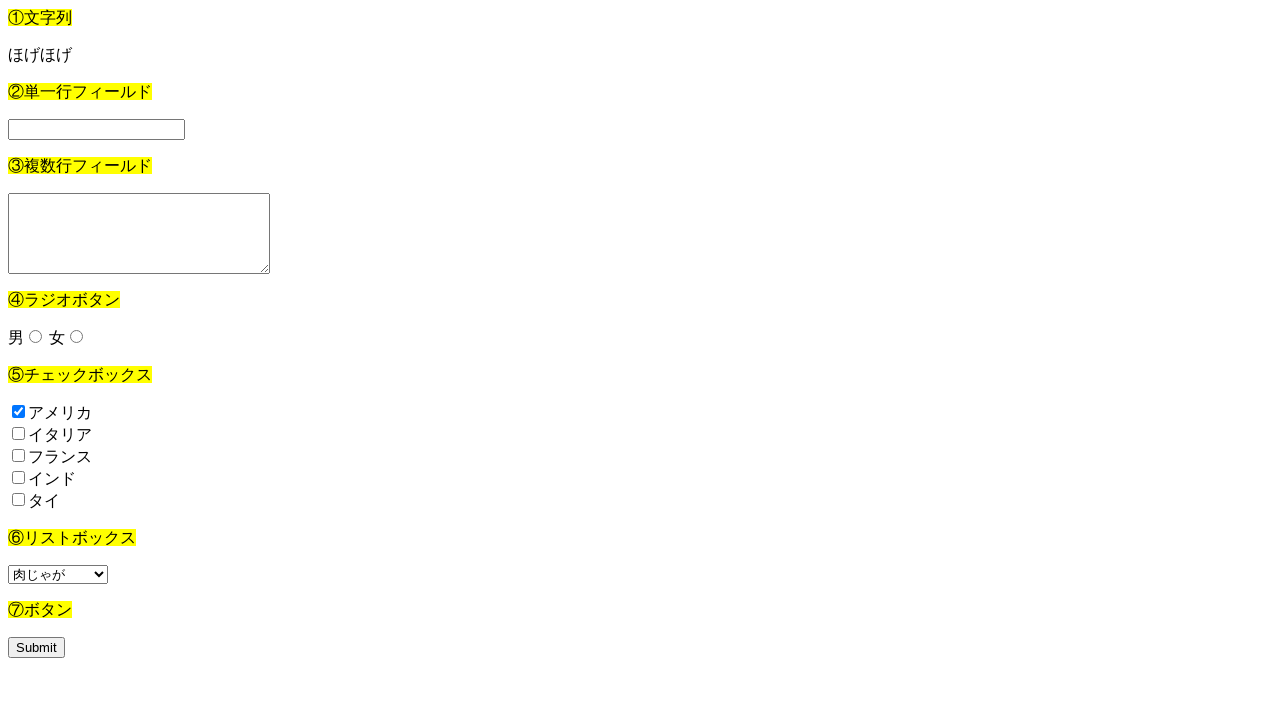

Verified screen text element exists
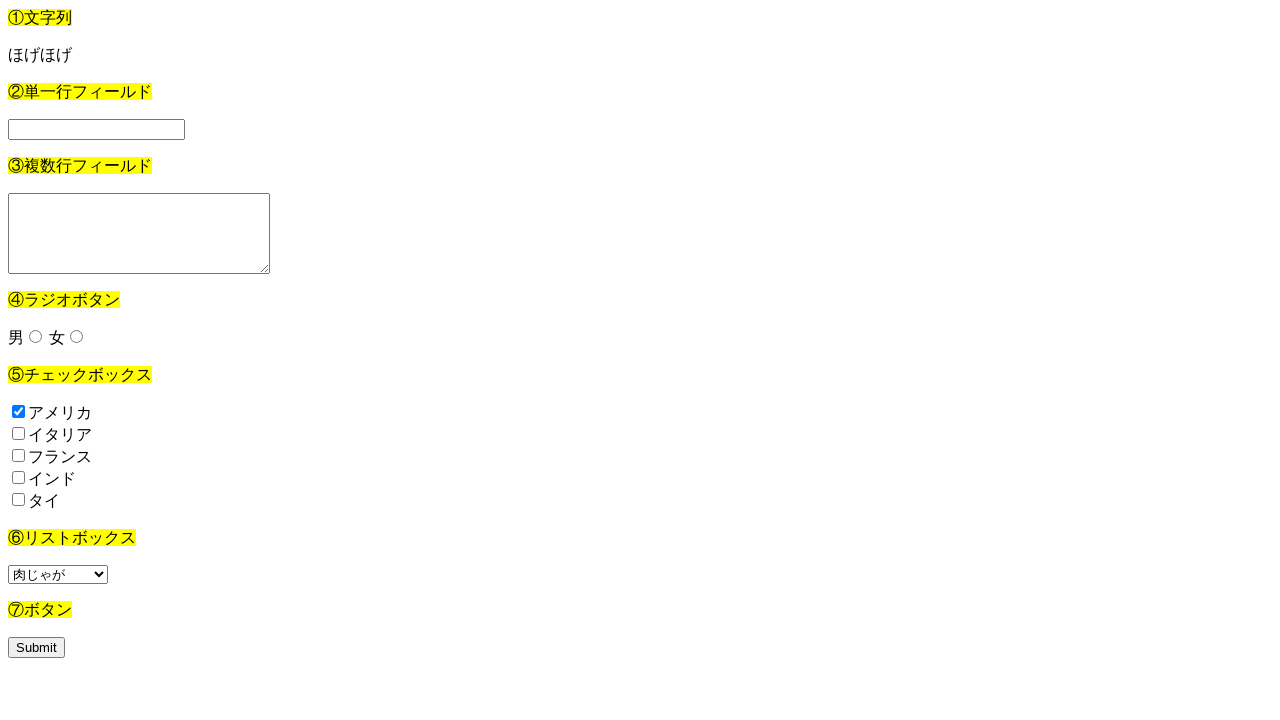

Filled single-line text field with '単一行' on xpath=/html/body/form[1]/input
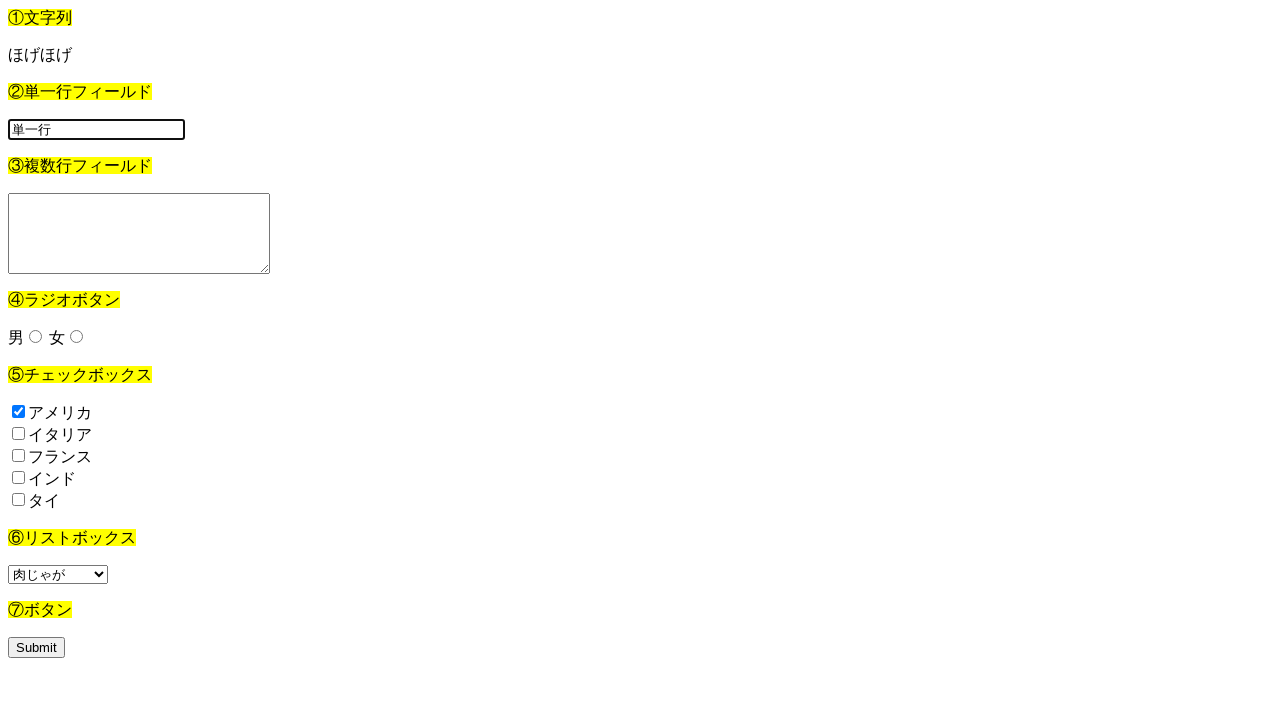

Filled textarea with multi-line text on xpath=/html/body/form[2]/textarea
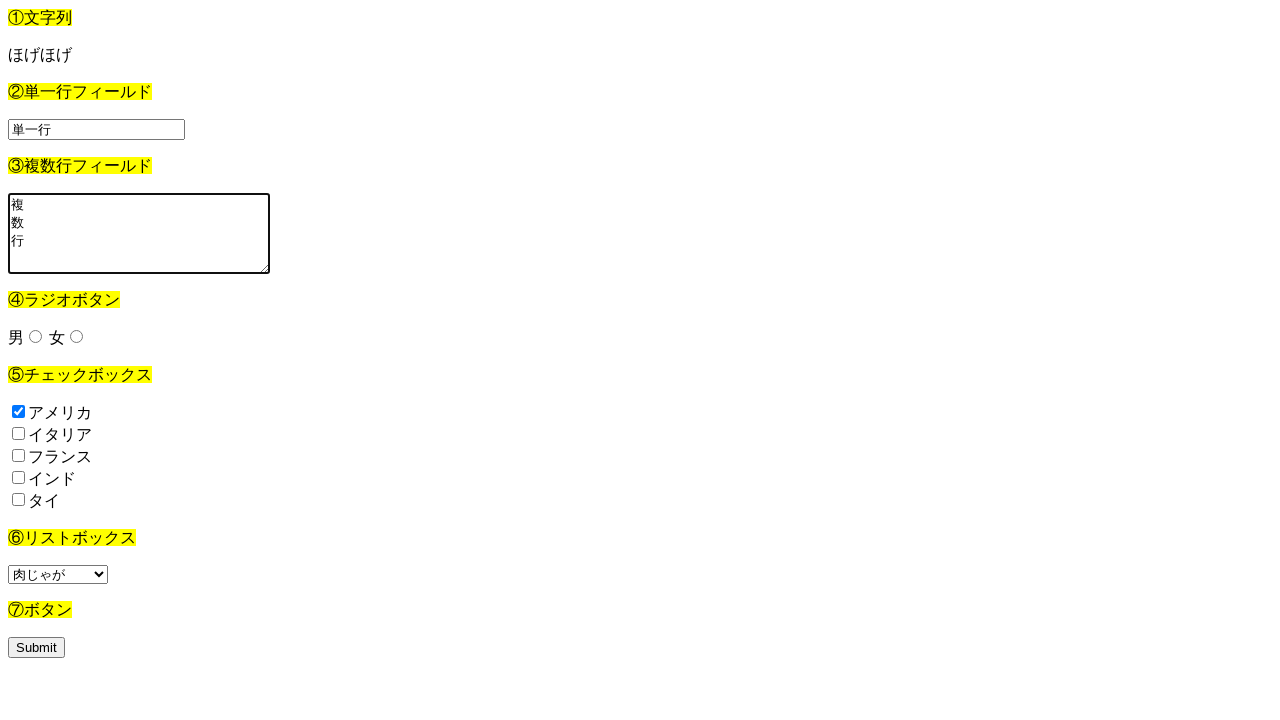

Clicked male radio button at (36, 336) on xpath=/html/body/form[3]/input[1]
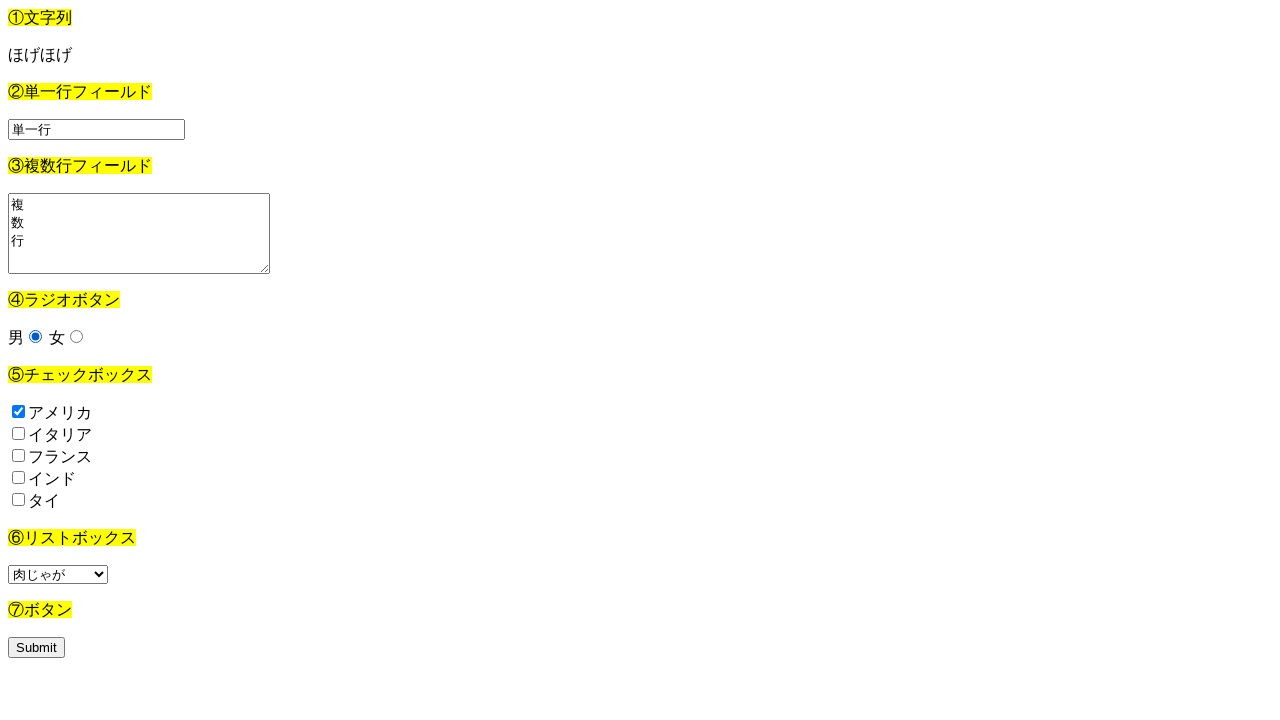

Clicked female radio button at (76, 336) on xpath=/html/body/form[3]/input[2]
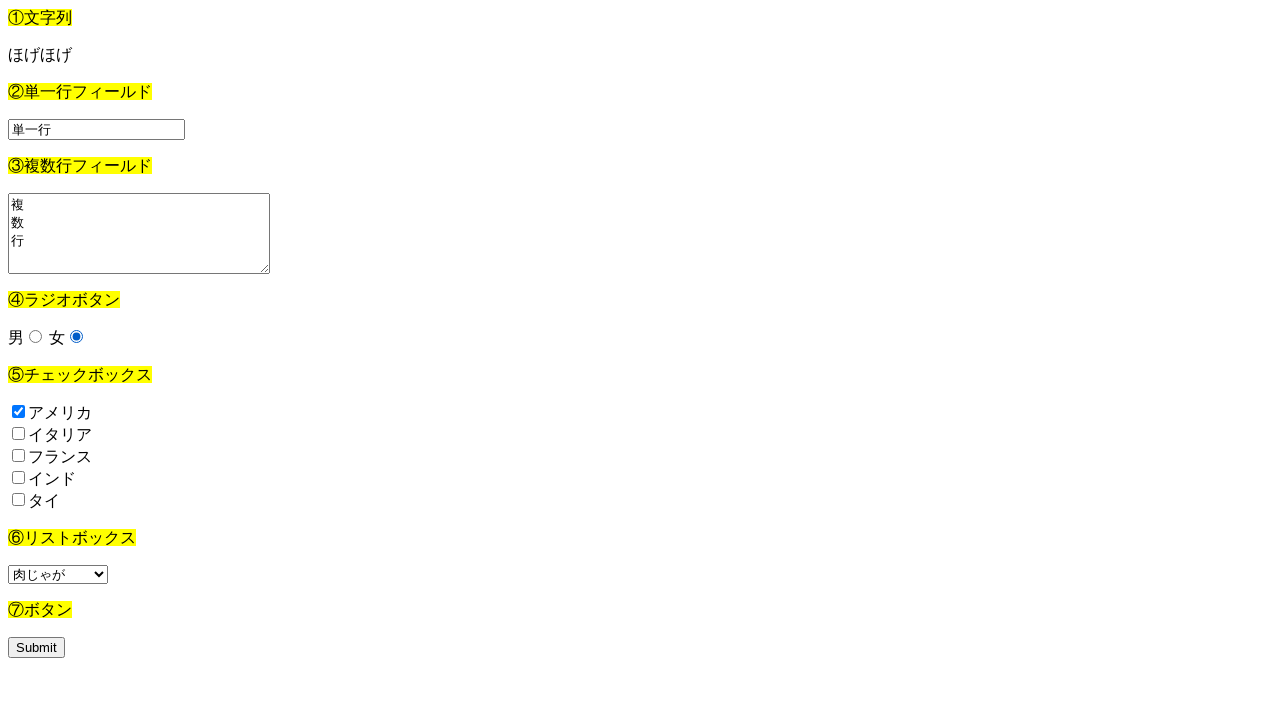

Clicked America checkbox at (18, 412) on xpath=/html/body/form[4]/input[1]
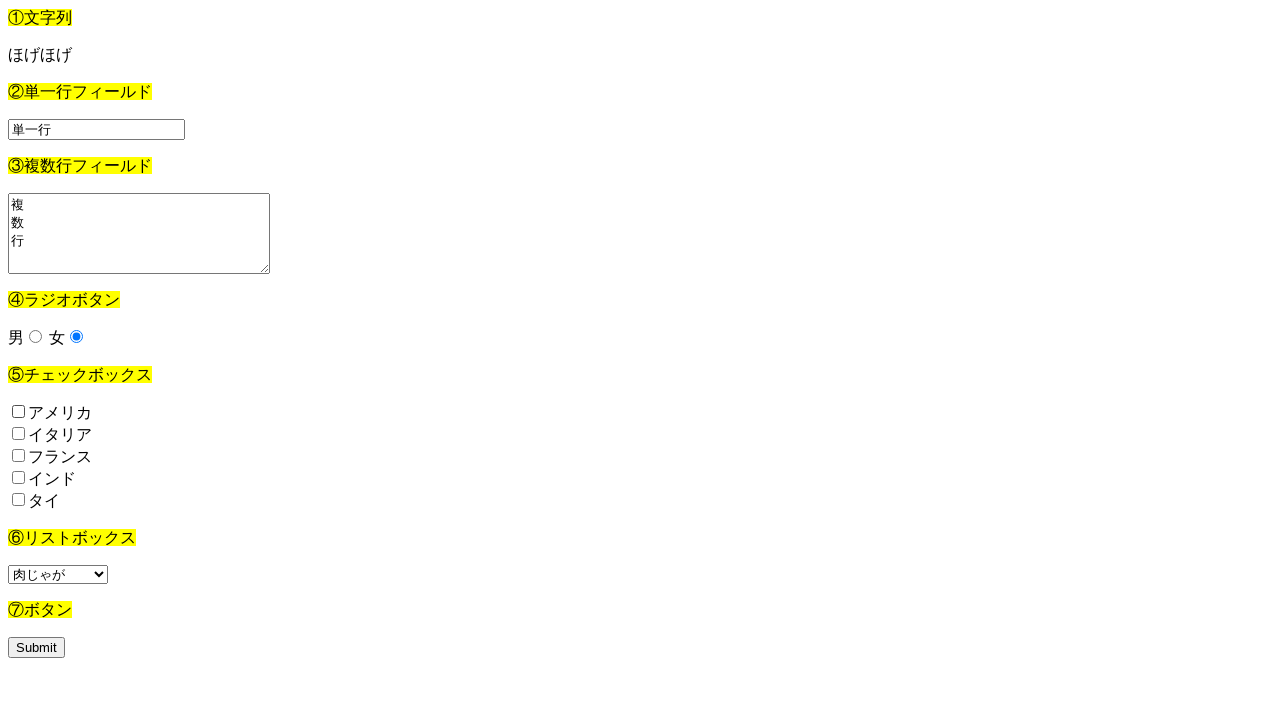

Clicked Italy checkbox at (18, 434) on xpath=/html/body/form[4]/input[2]
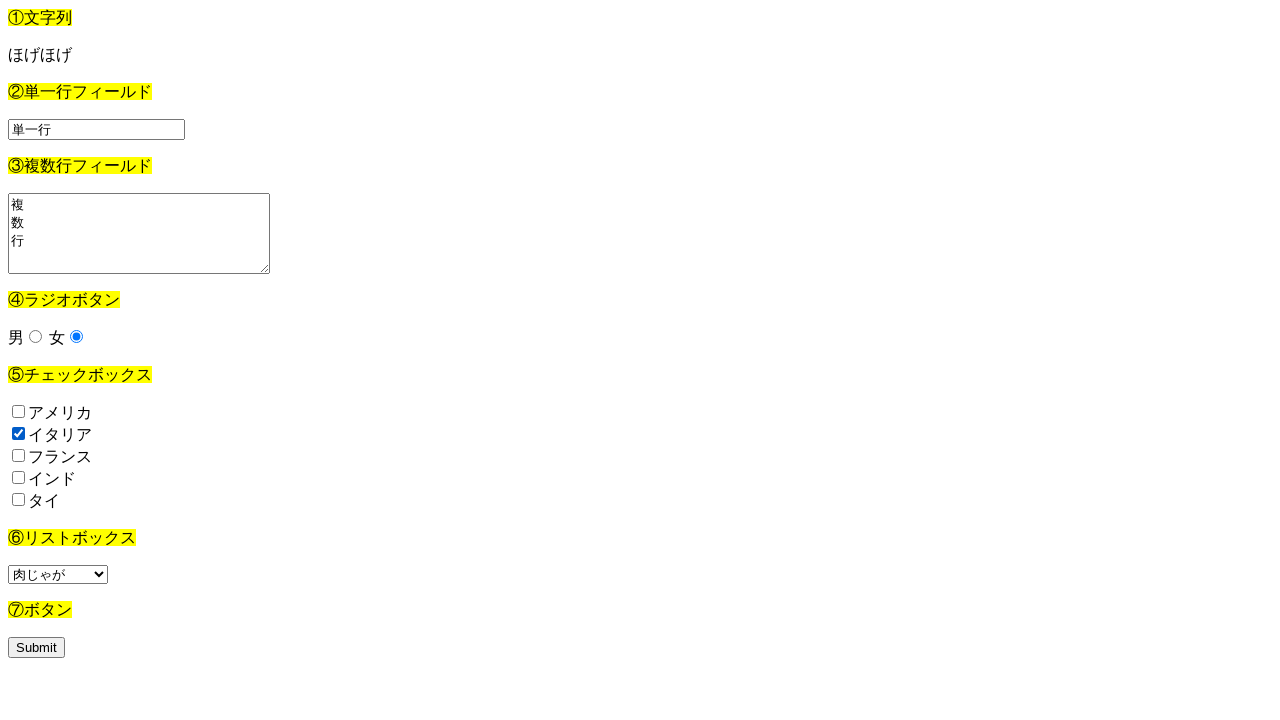

Selected nikujaga from dropdown by index on select[name='ryouri']
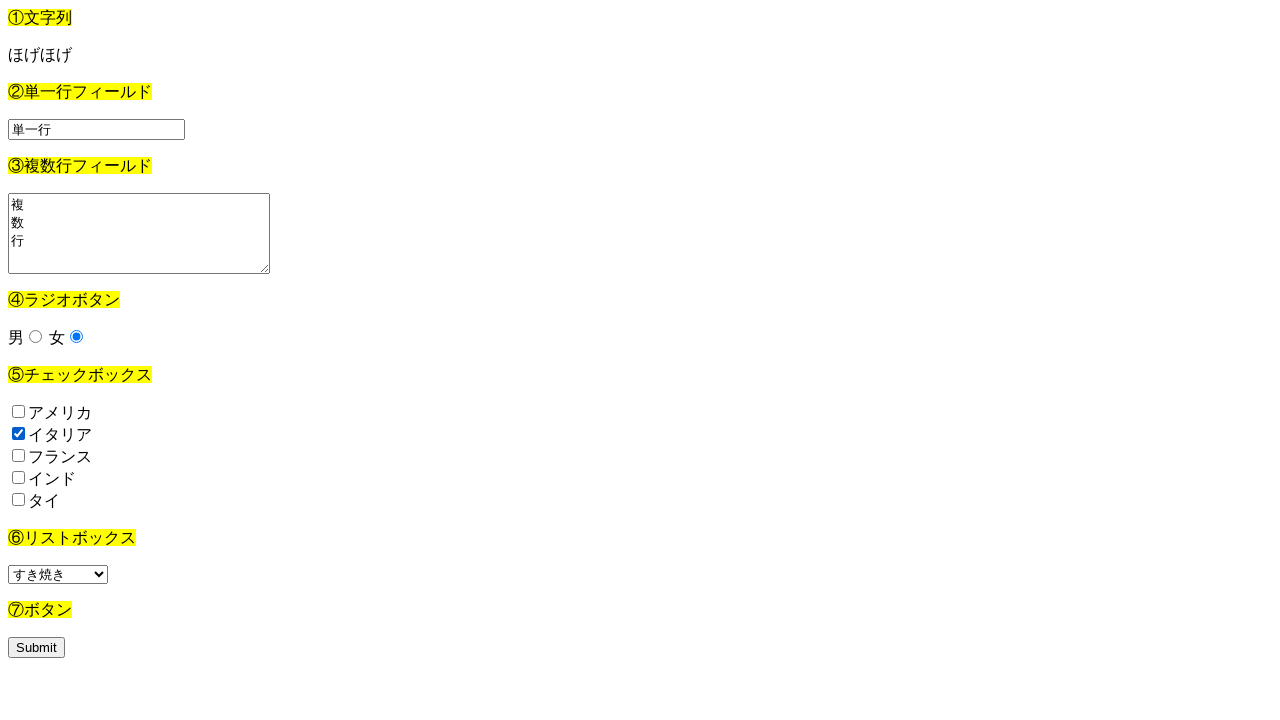

Selected sukiyaki from dropdown by value on select[name='ryouri']
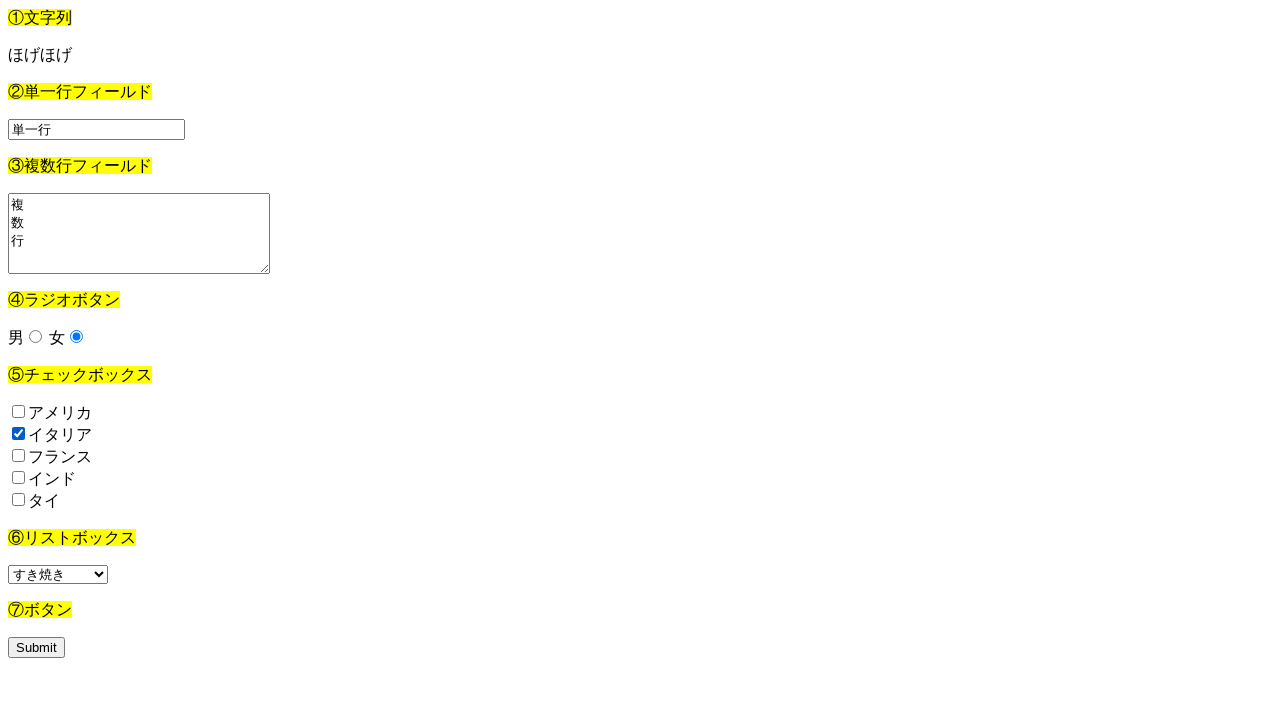

Selected curry rice (カレーライス) from dropdown by label on select[name='ryouri']
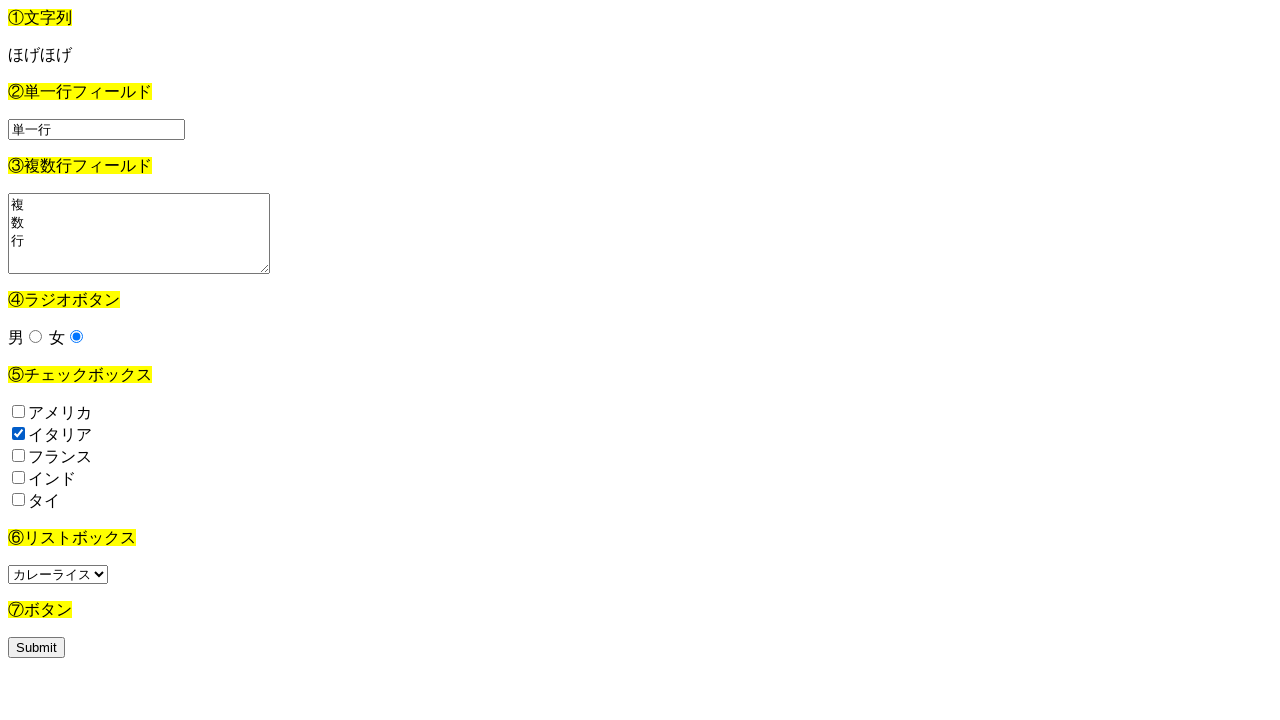

Clicked submit button at (36, 648) on xpath=/html/body/form[6]/input
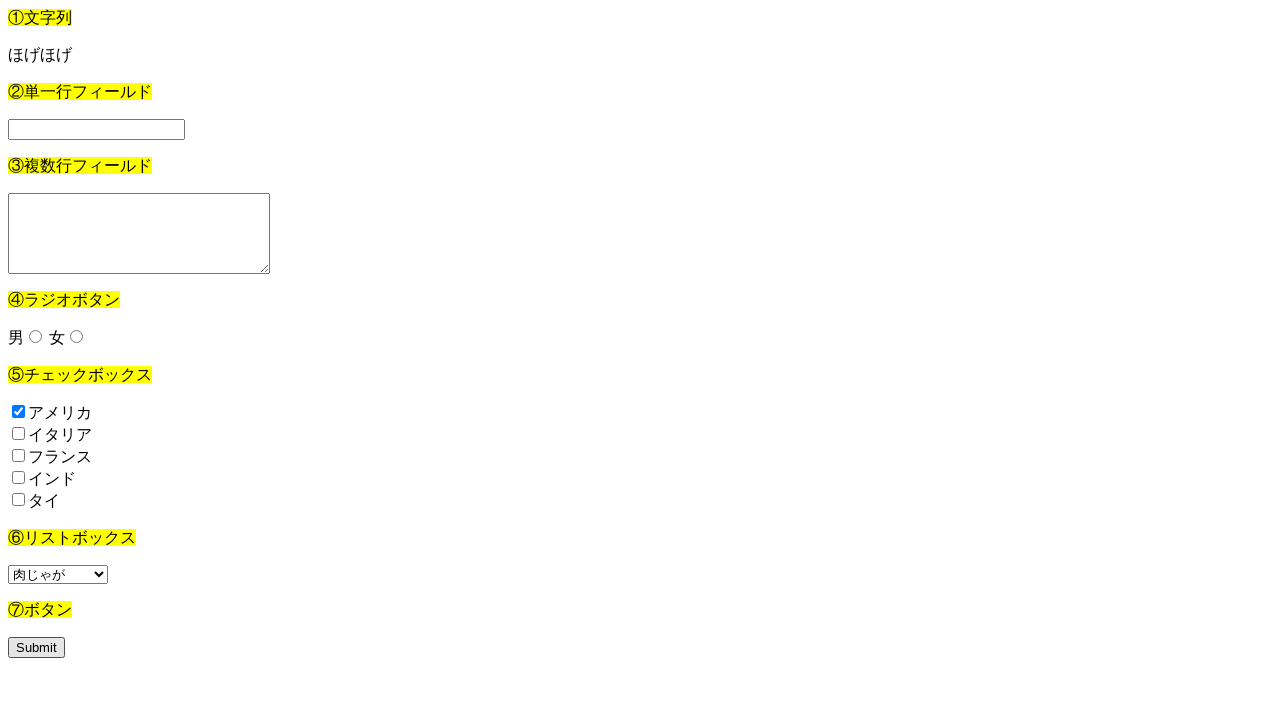

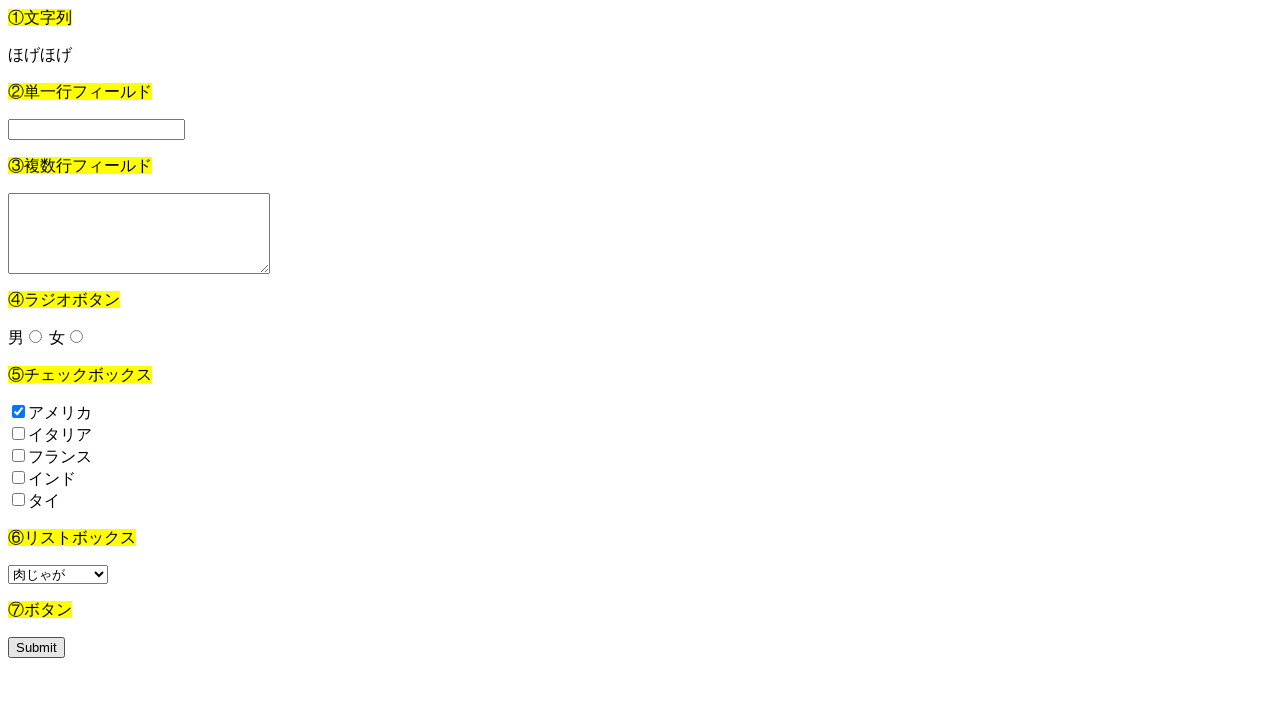